Tests radio button selection and verification

Starting URL: https://rahulshettyacademy.com/AutomationPractice/

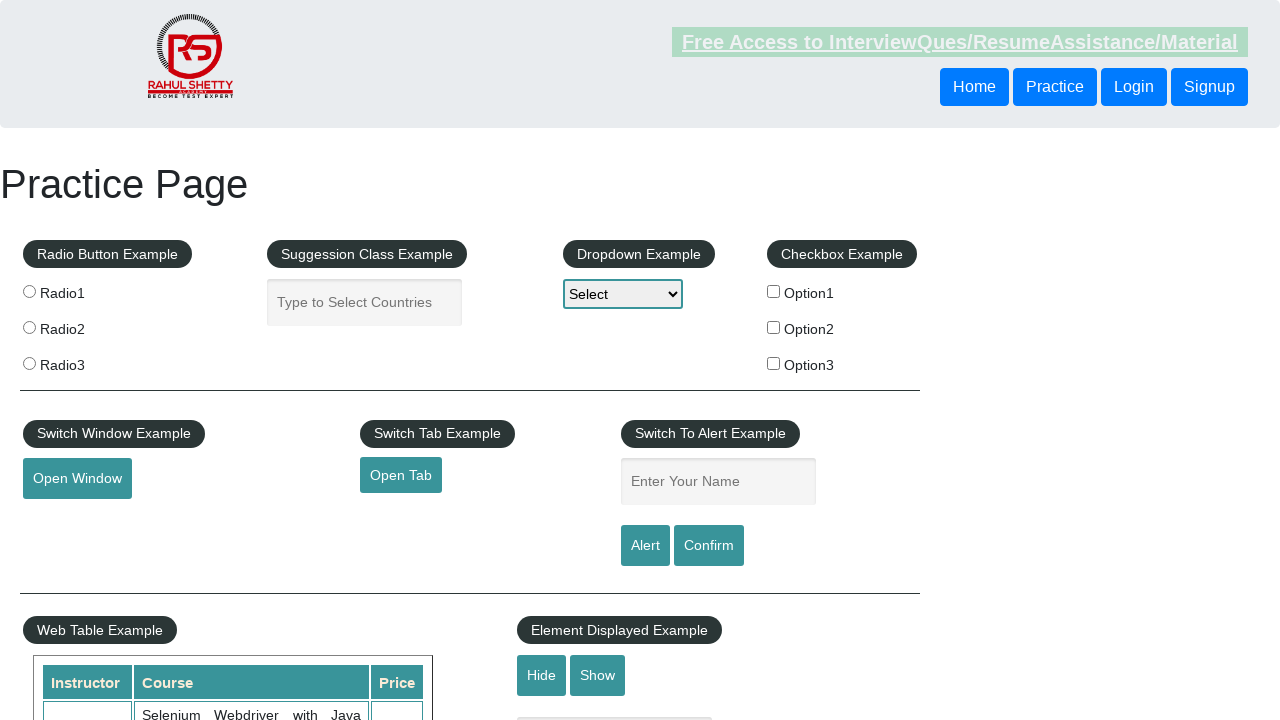

Selected radio2 button at (29, 327) on input[value="radio2"]
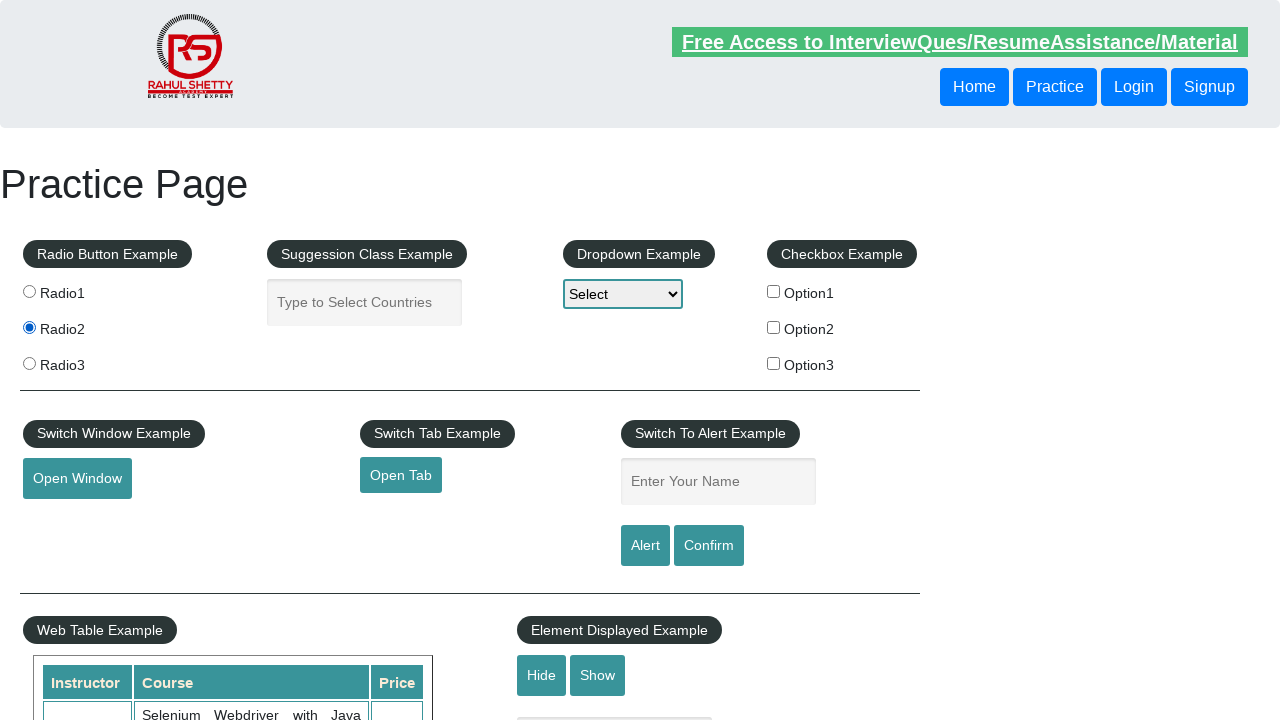

Selected radio1 button at (29, 291) on input[value="radio1"]
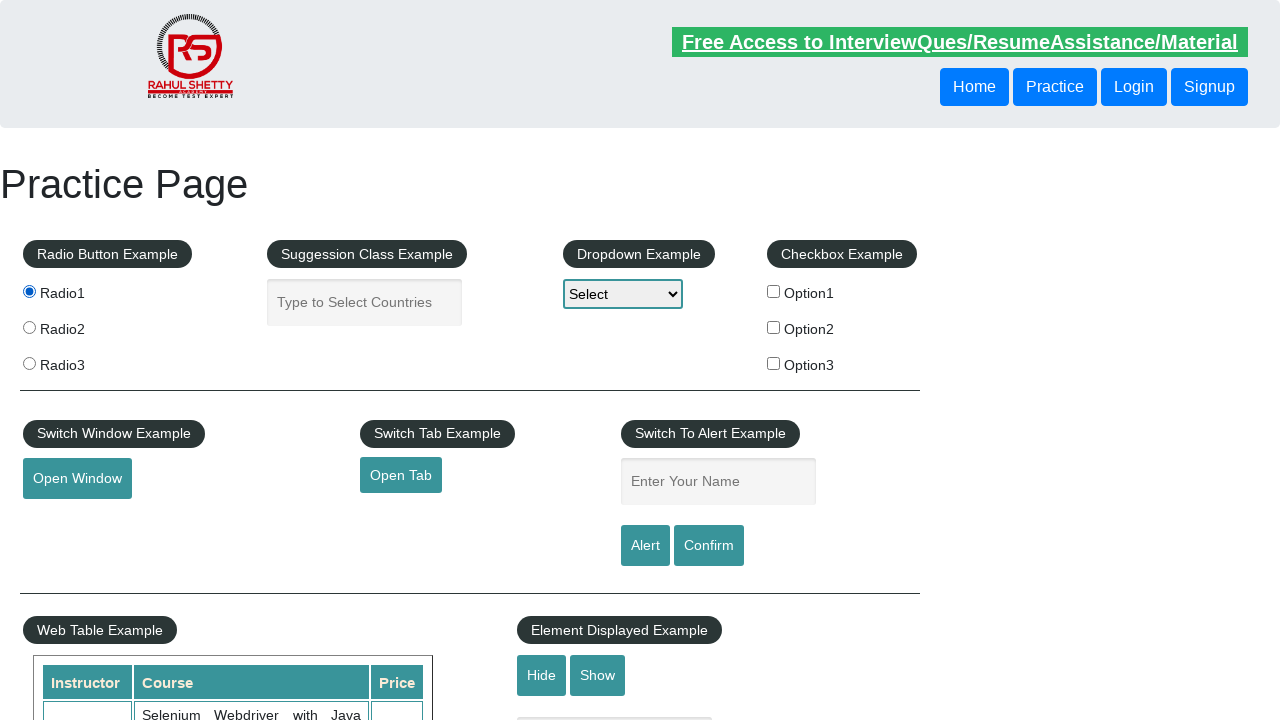

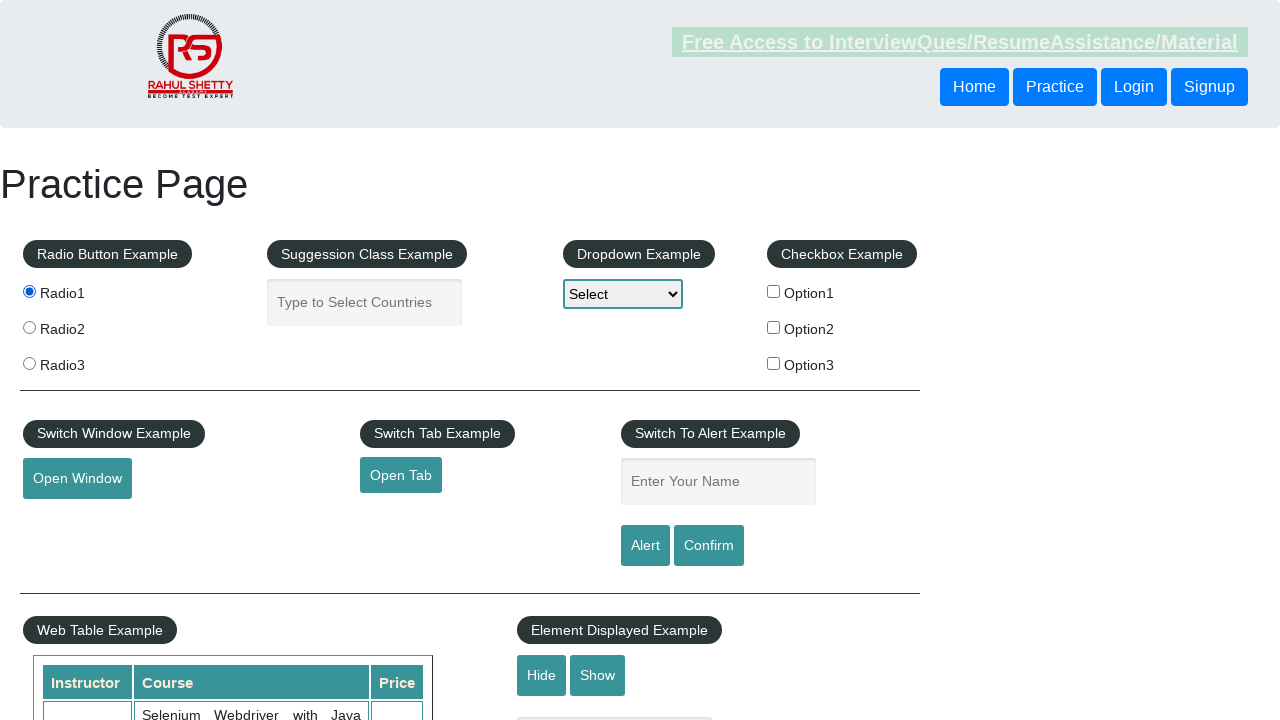